Tests adding 10 elements to verify multiple elements can be created

Starting URL: https://the-internet.herokuapp.com/add_remove_elements/

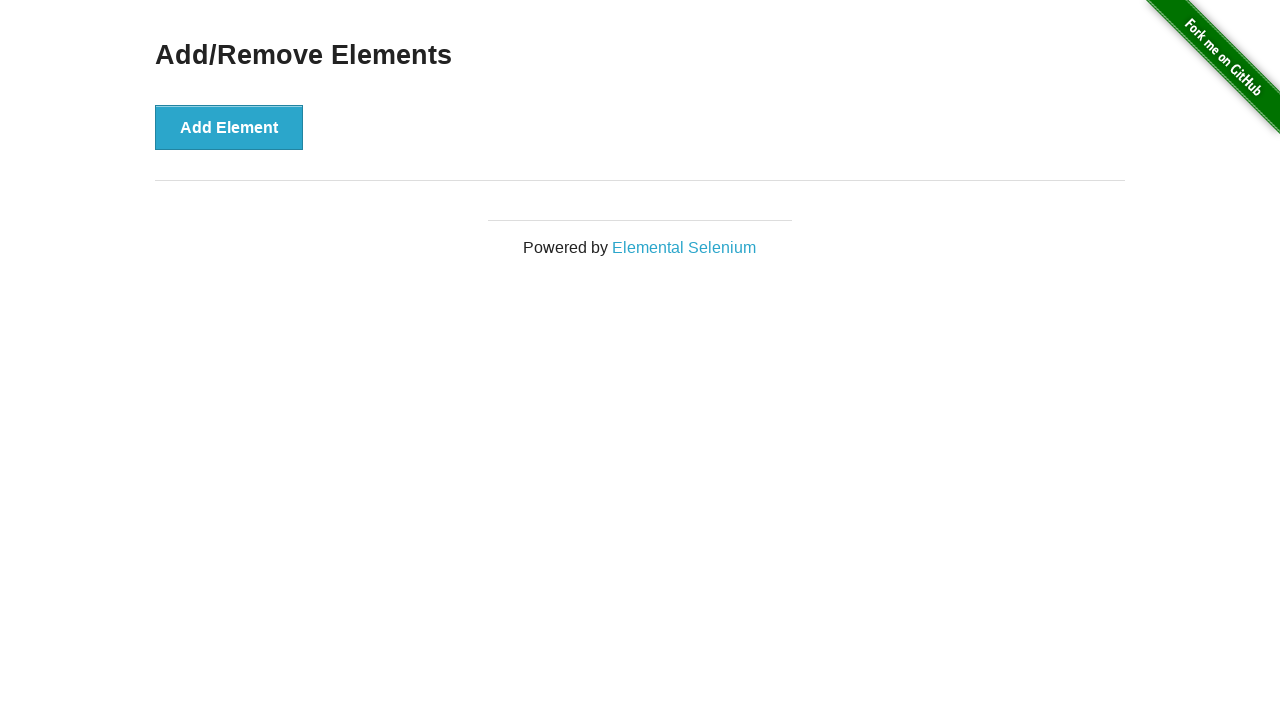

Clicked 'Add Element' button (iteration 1/10) at (229, 127) on xpath=//button[text()='Add Element']
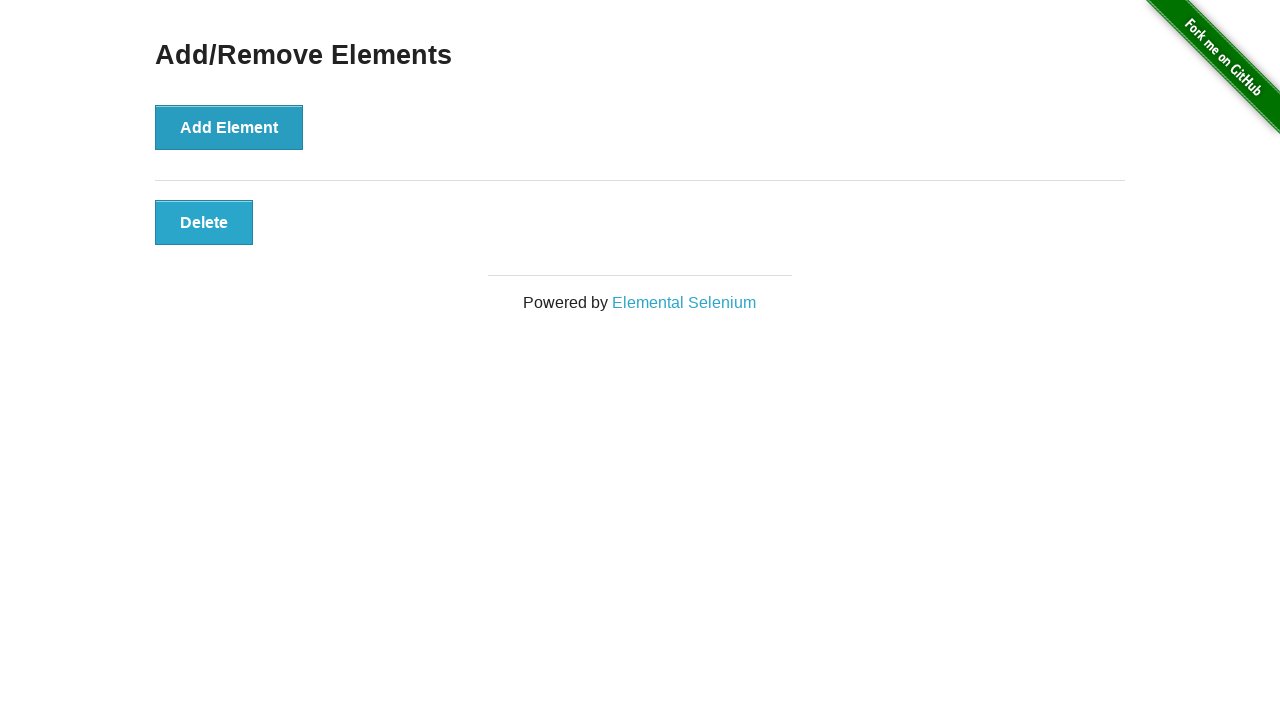

Clicked 'Add Element' button (iteration 2/10) at (229, 127) on xpath=//button[text()='Add Element']
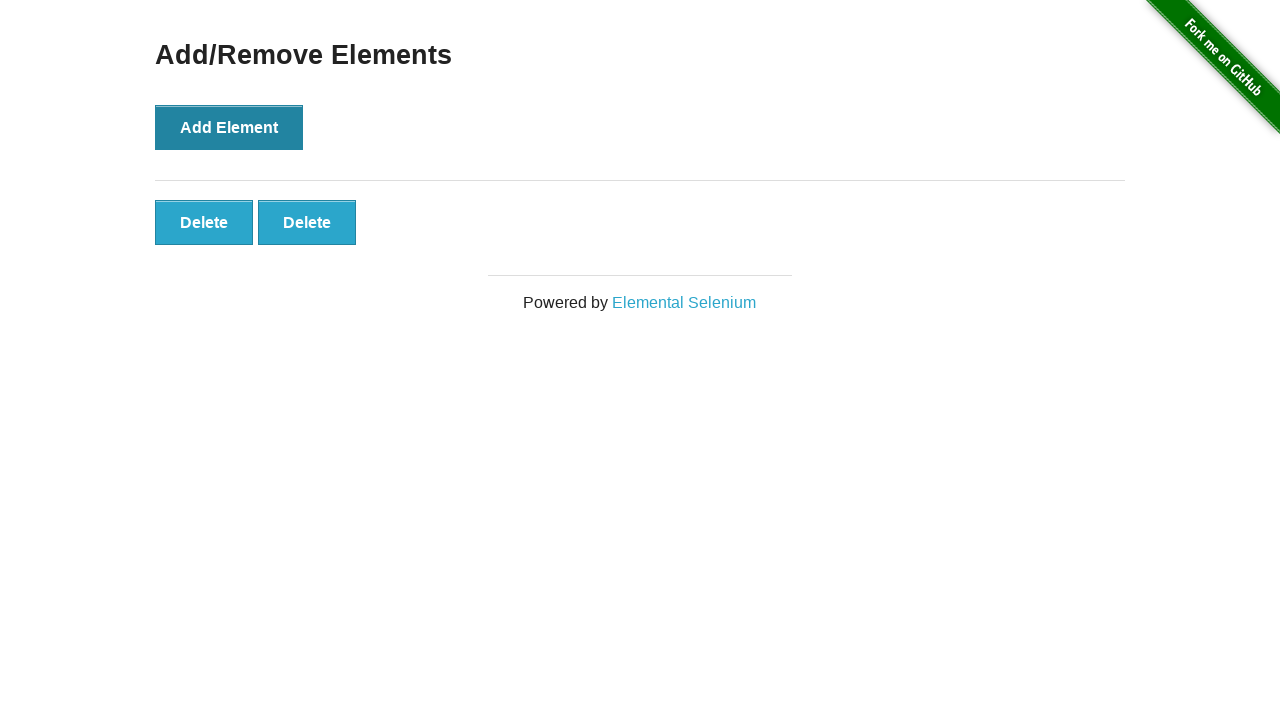

Clicked 'Add Element' button (iteration 3/10) at (229, 127) on xpath=//button[text()='Add Element']
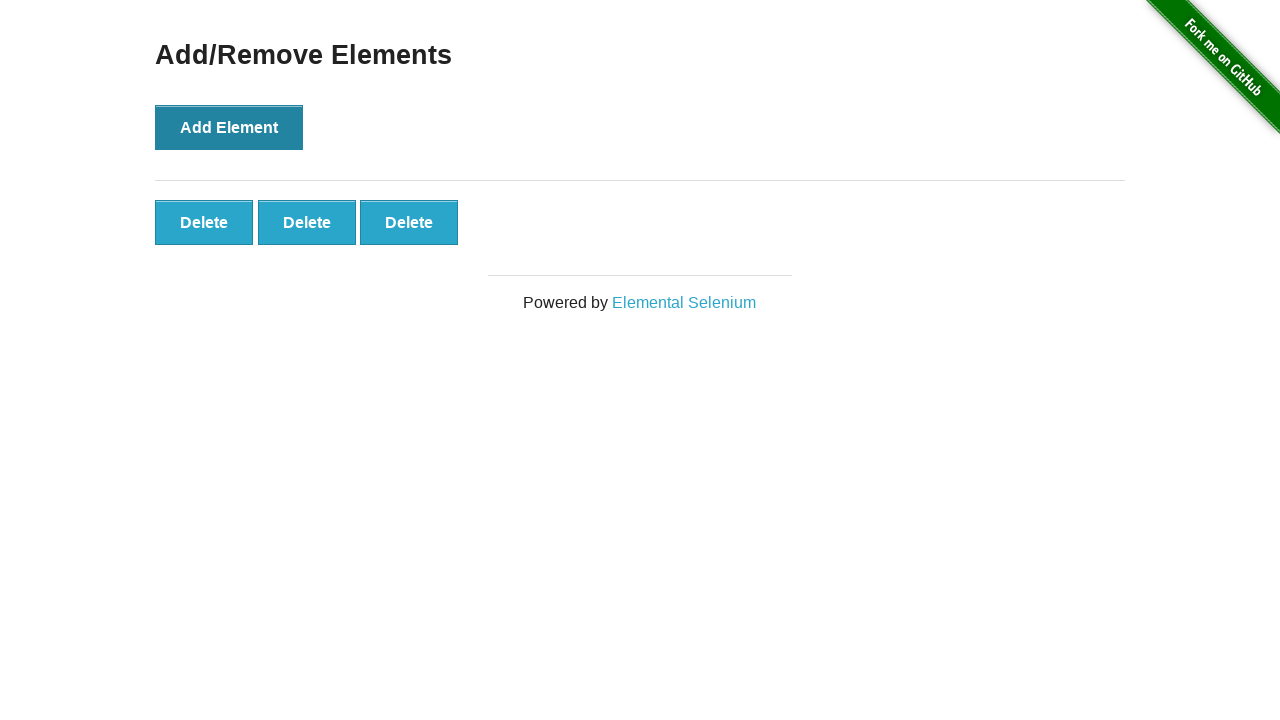

Clicked 'Add Element' button (iteration 4/10) at (229, 127) on xpath=//button[text()='Add Element']
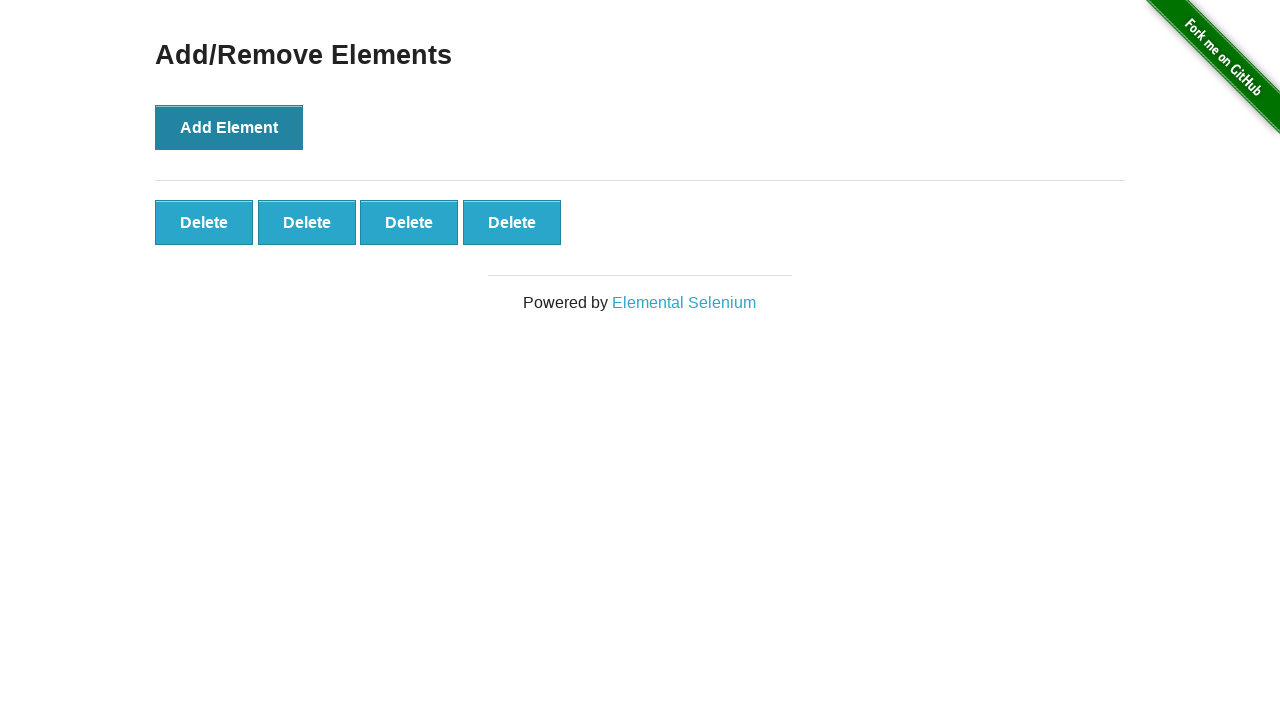

Clicked 'Add Element' button (iteration 5/10) at (229, 127) on xpath=//button[text()='Add Element']
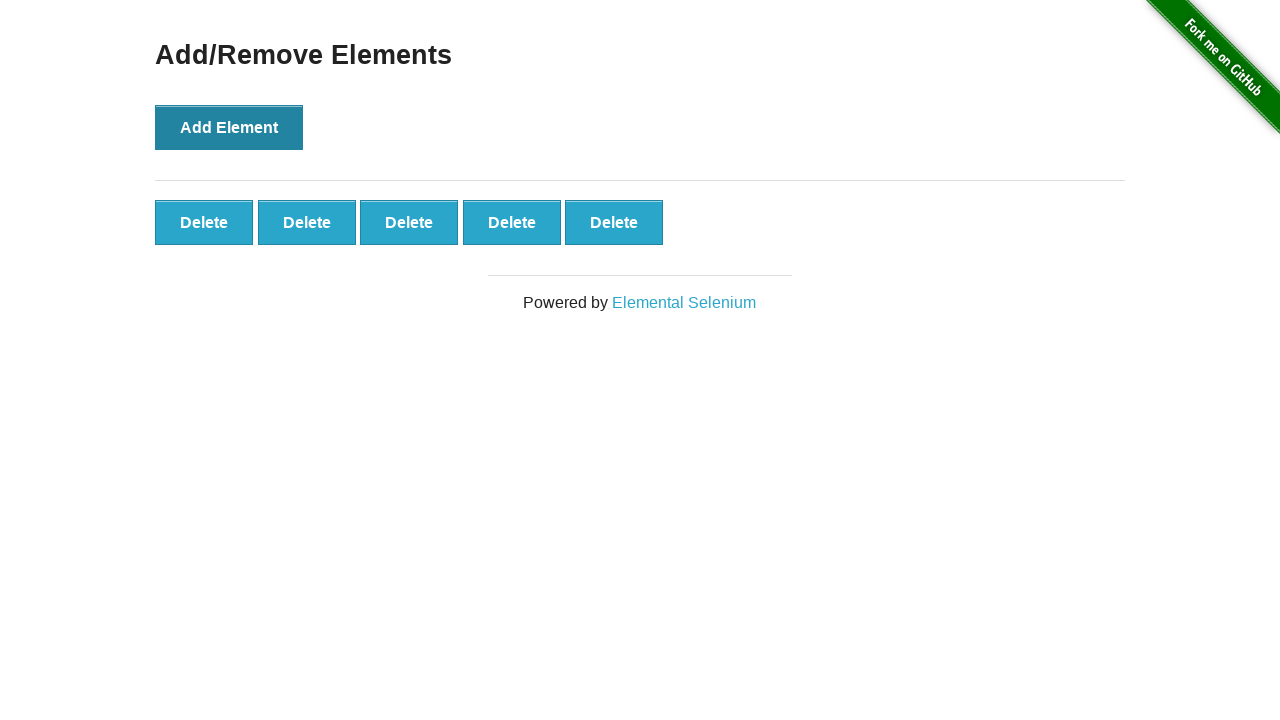

Clicked 'Add Element' button (iteration 6/10) at (229, 127) on xpath=//button[text()='Add Element']
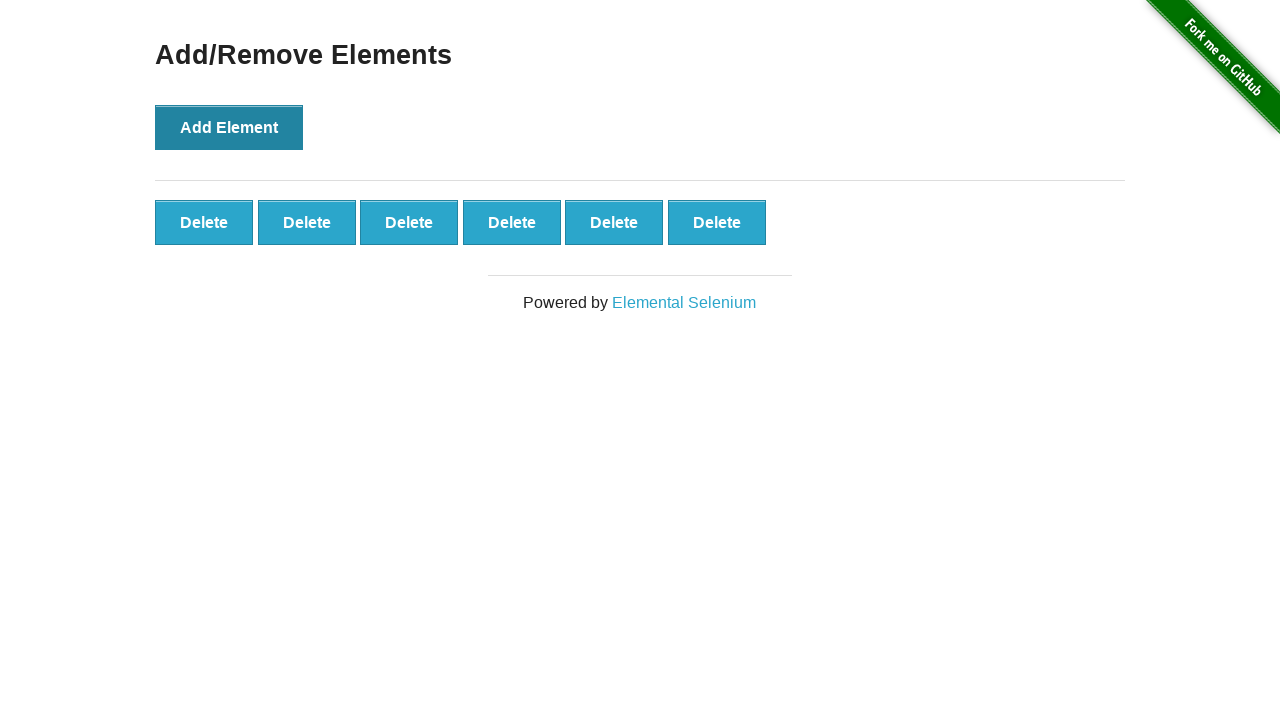

Clicked 'Add Element' button (iteration 7/10) at (229, 127) on xpath=//button[text()='Add Element']
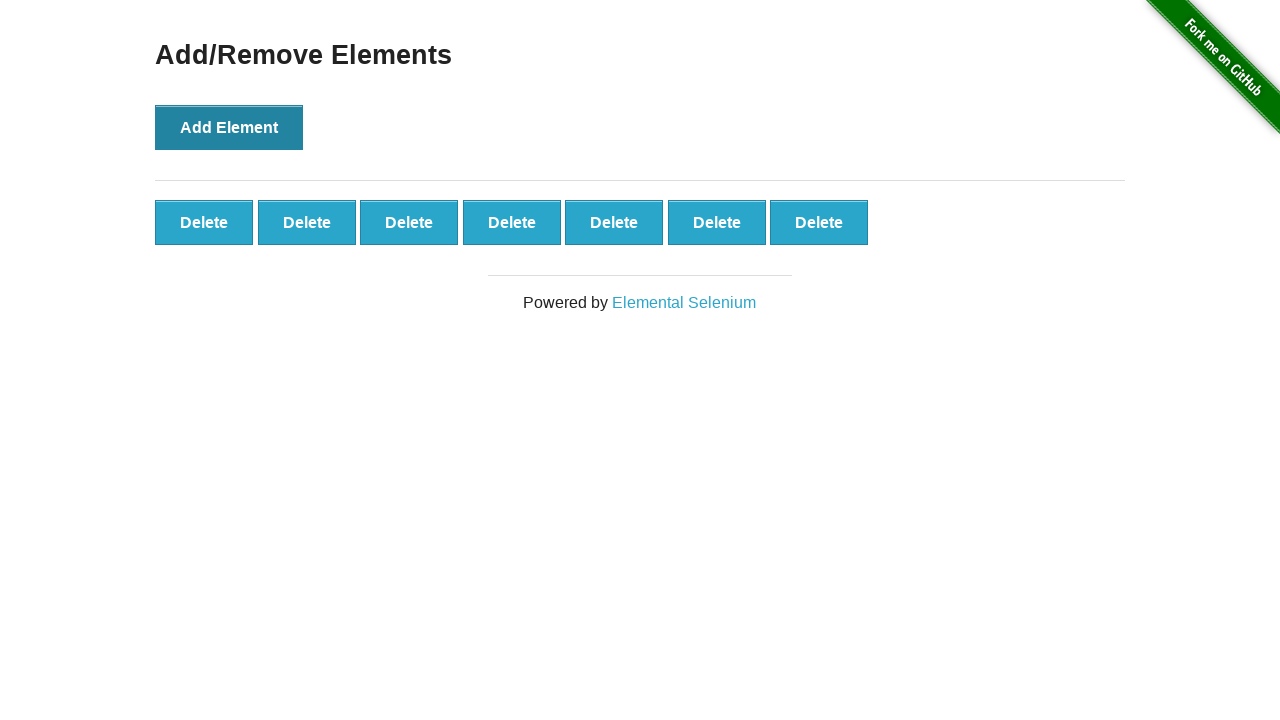

Clicked 'Add Element' button (iteration 8/10) at (229, 127) on xpath=//button[text()='Add Element']
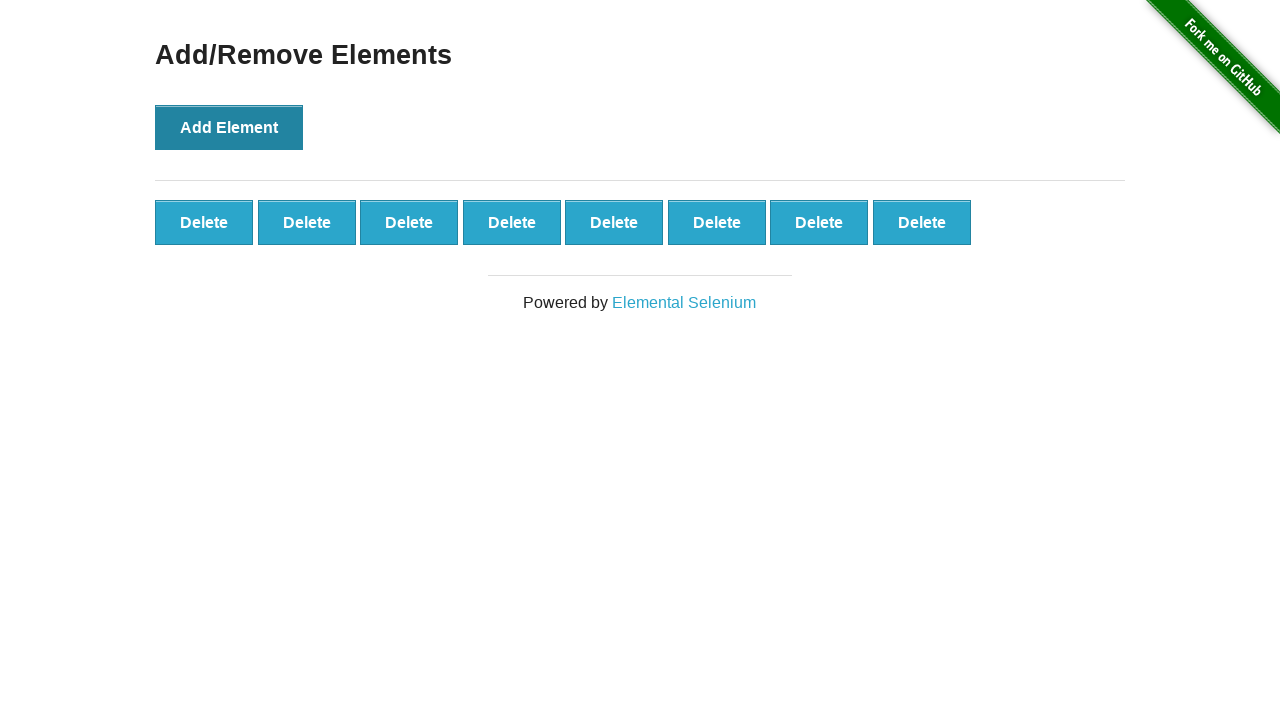

Clicked 'Add Element' button (iteration 9/10) at (229, 127) on xpath=//button[text()='Add Element']
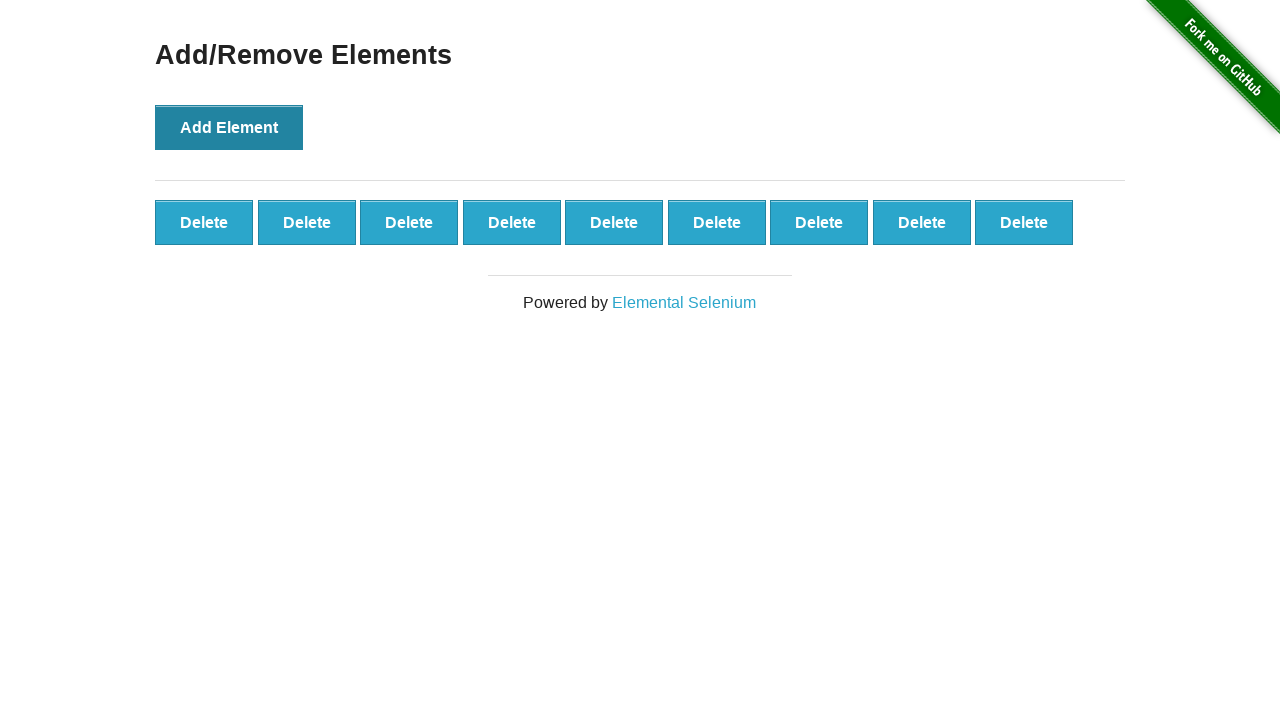

Clicked 'Add Element' button (iteration 10/10) at (229, 127) on xpath=//button[text()='Add Element']
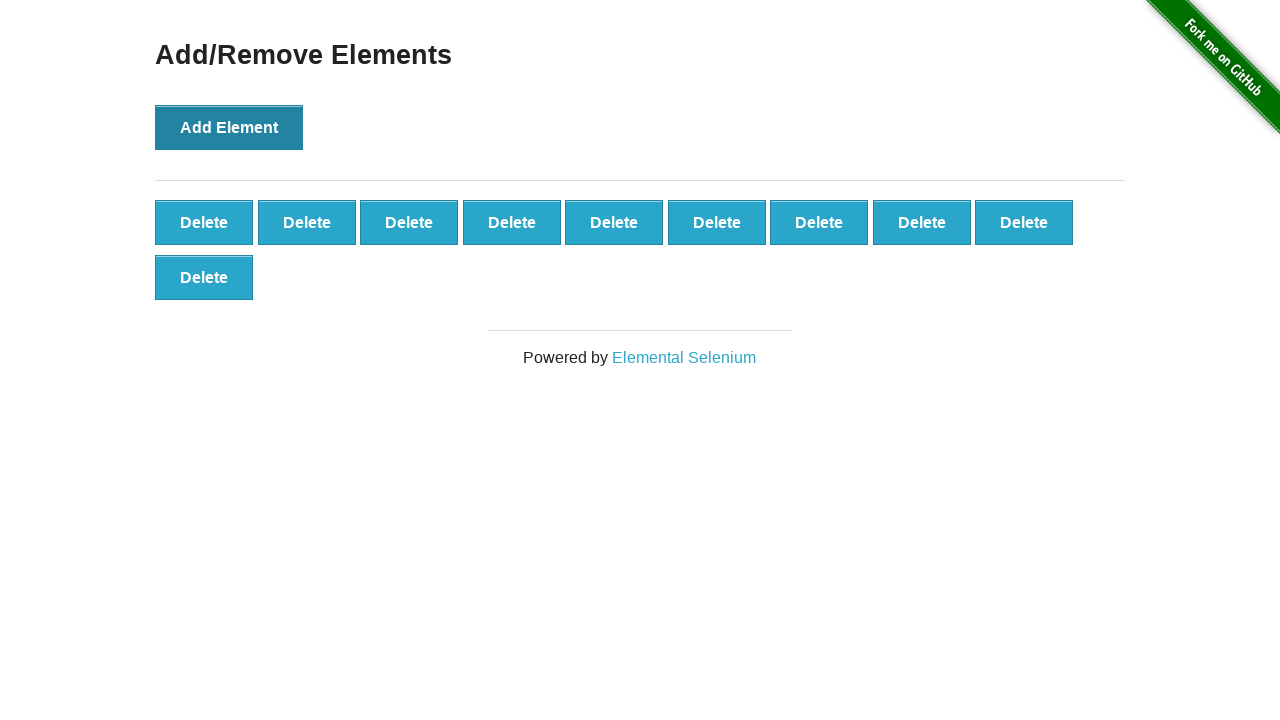

Verified that all 10 elements were successfully added
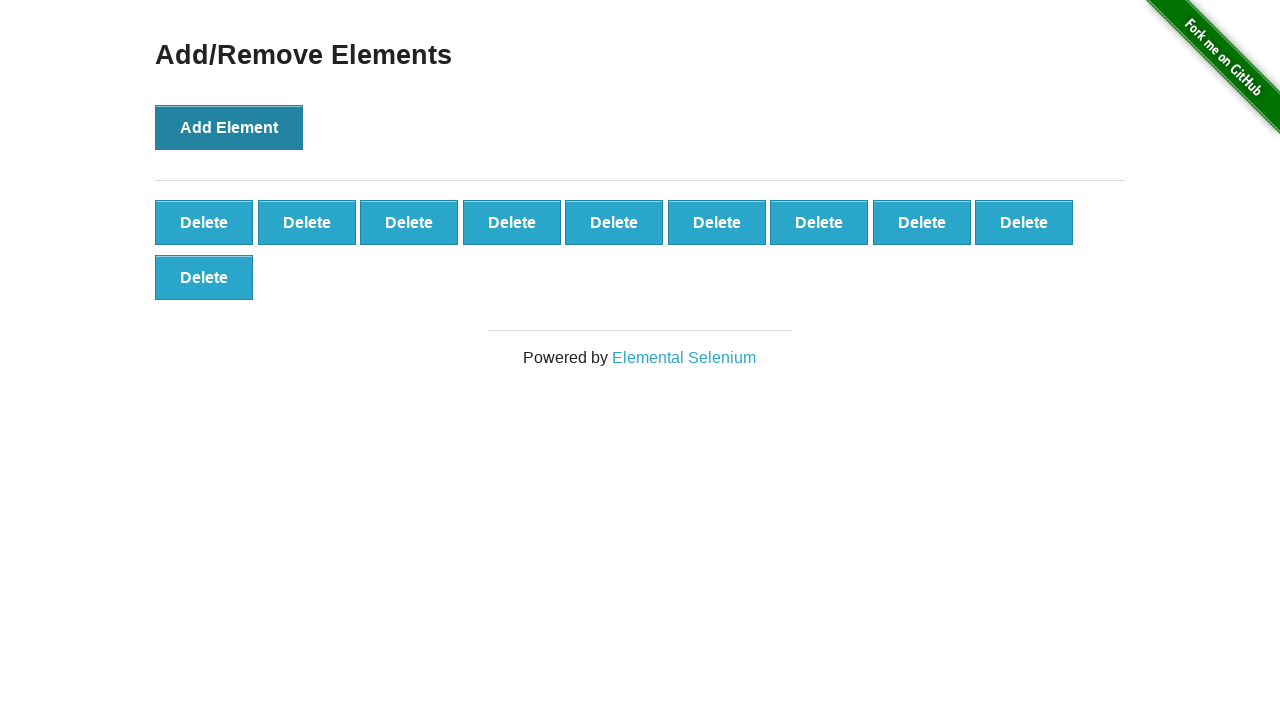

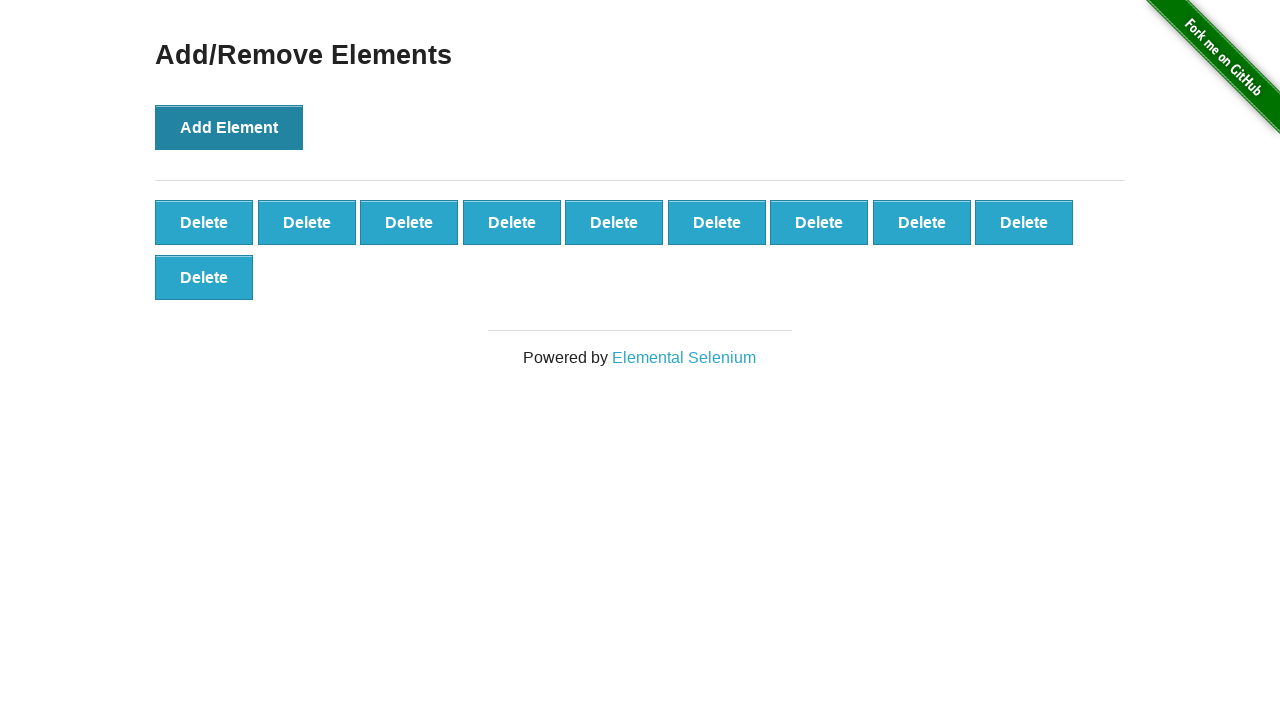